Tests iframe handling by switching to frames, filling form fields (first name, last name, email) within frames and nested frames, then switching back to parent frame and default content.

Starting URL: https://letcode.in/frame

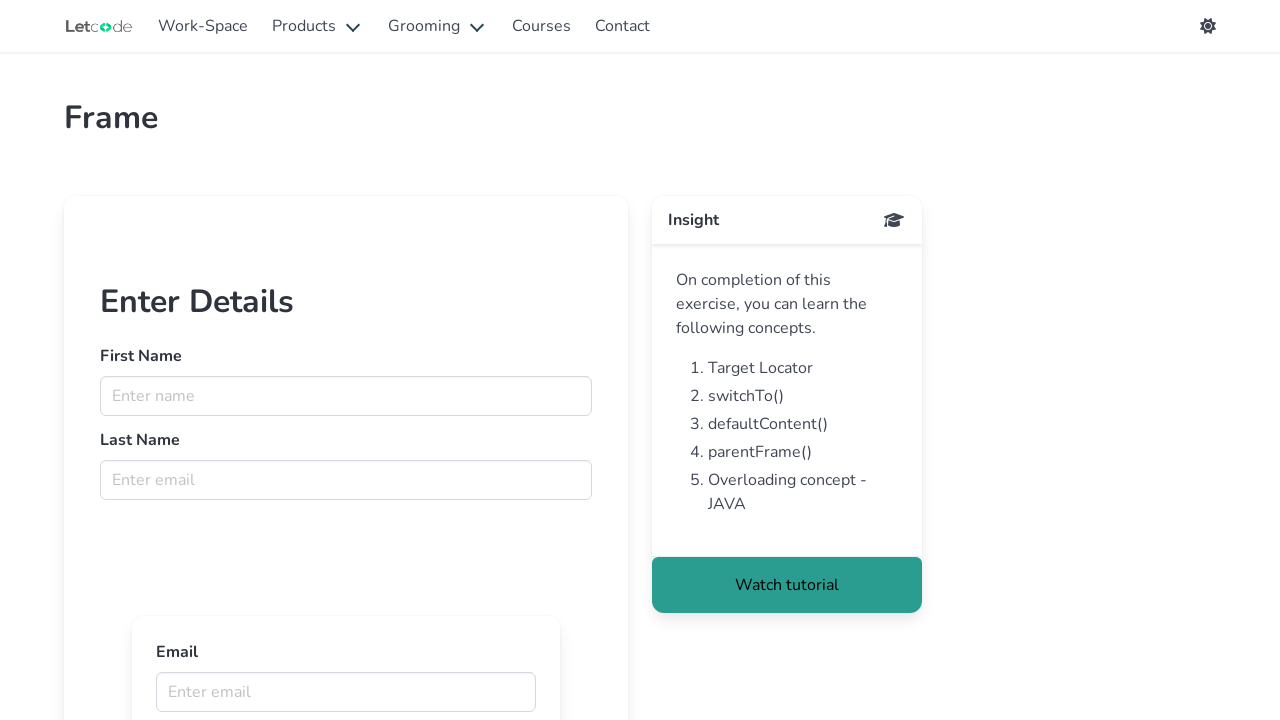

Switched to first iframe
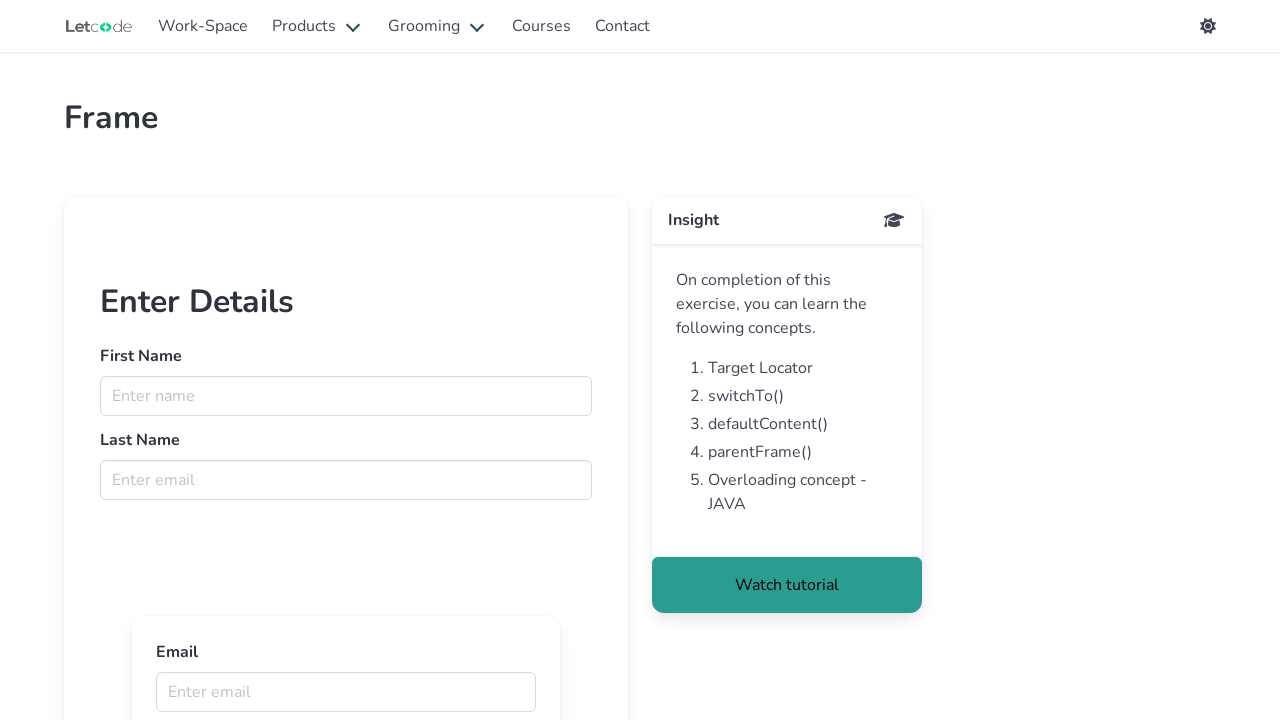

Filled first name field with 'Anitha' in iframe on iframe >> nth=0 >> internal:control=enter-frame >> xpath=//html/body/app-root/ap
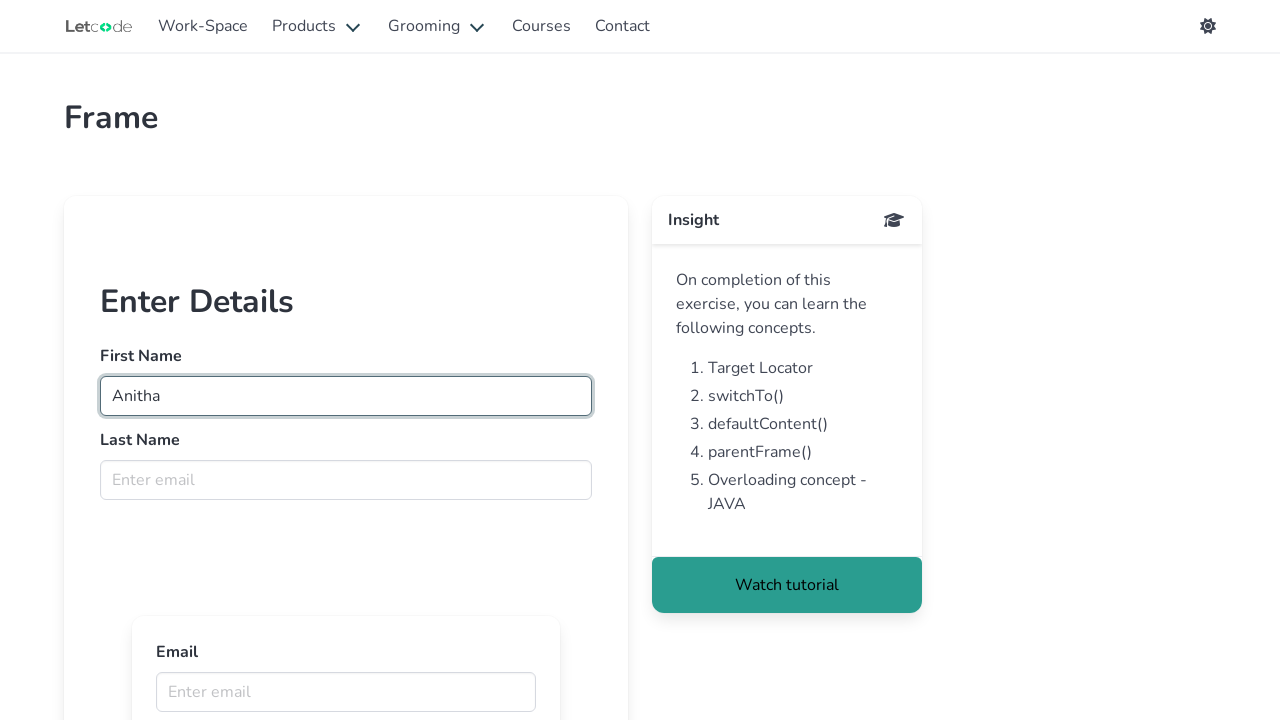

Filled last name field with 'K ' in iframe on iframe >> nth=0 >> internal:control=enter-frame >> xpath=//html/body/app-root/ap
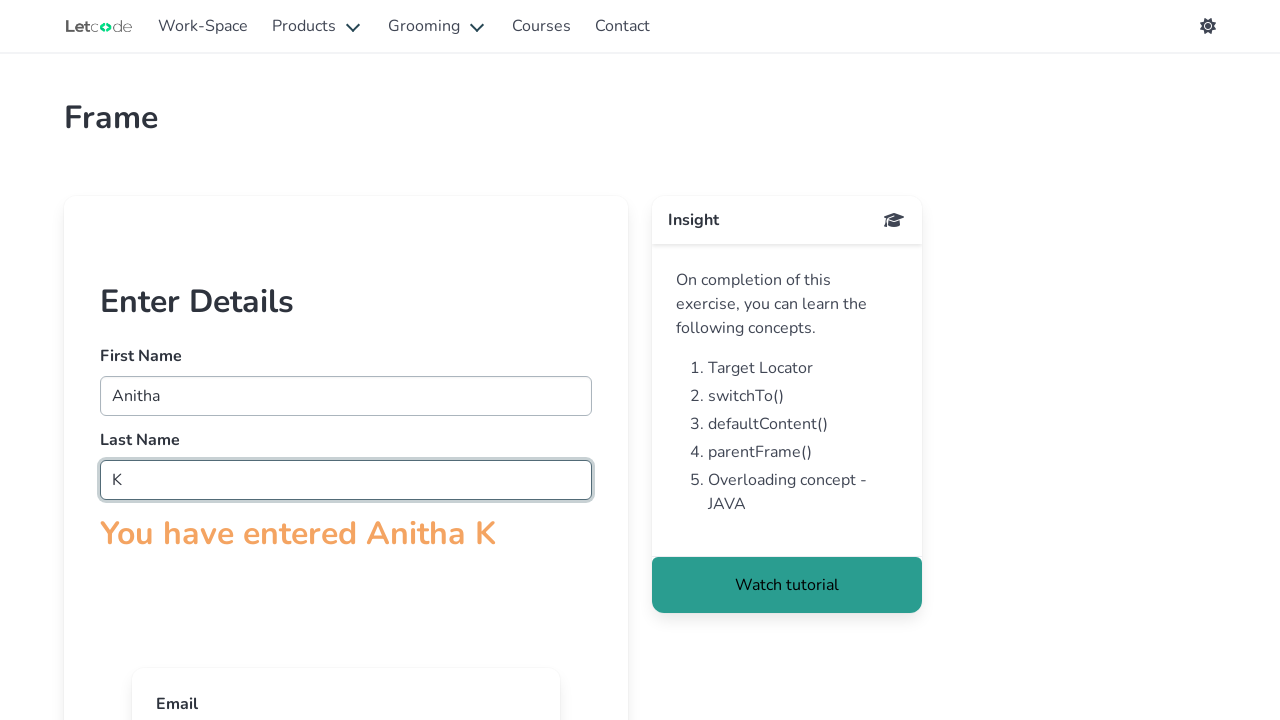

Switched to nested iframe within first iframe
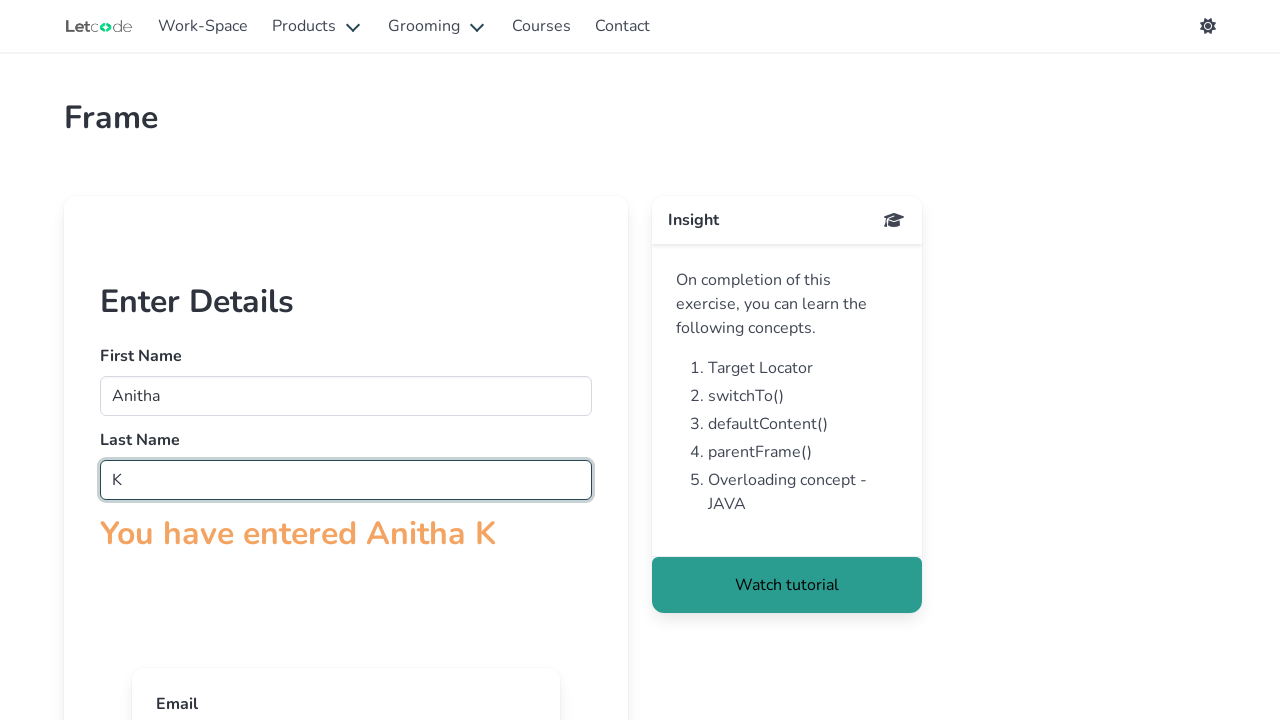

Filled email field with 'emailanitha' in nested iframe on iframe >> nth=0 >> internal:control=enter-frame >> xpath=//html/body/app-root/ap
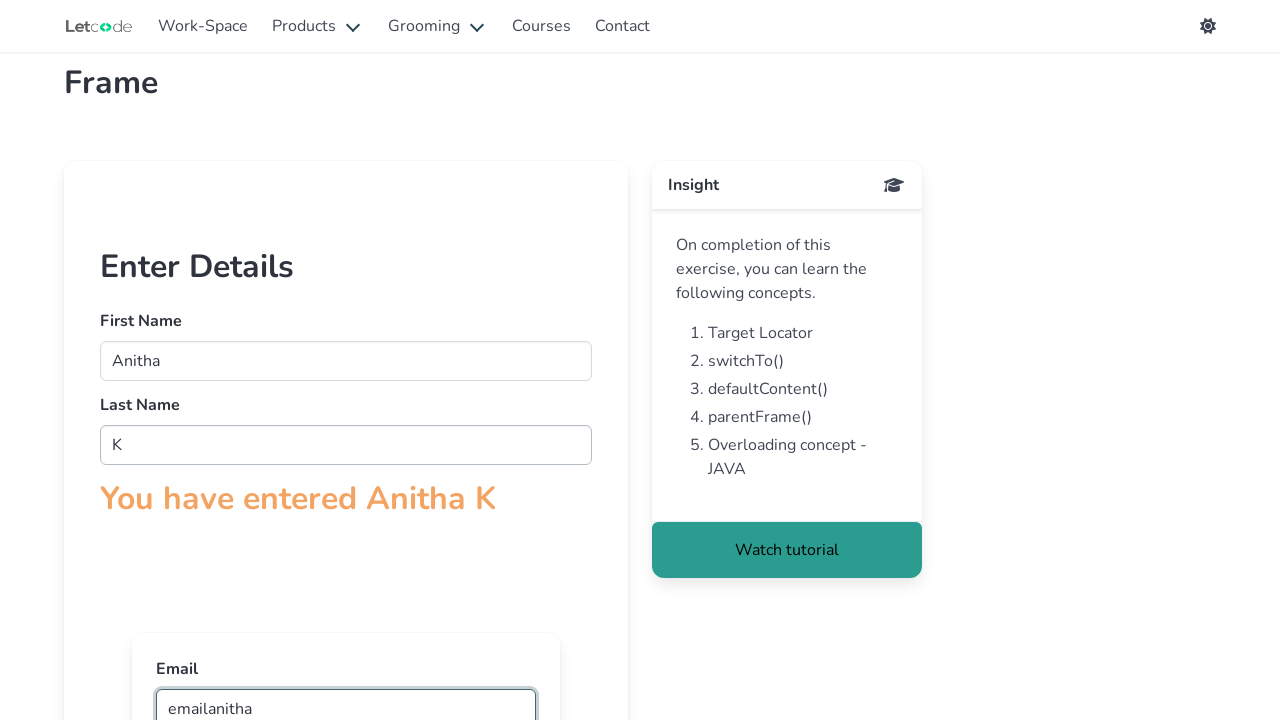

Filled last name field with 'annan' in parent iframe on iframe >> nth=0 >> internal:control=enter-frame >> xpath=//html/body/app-root/ap
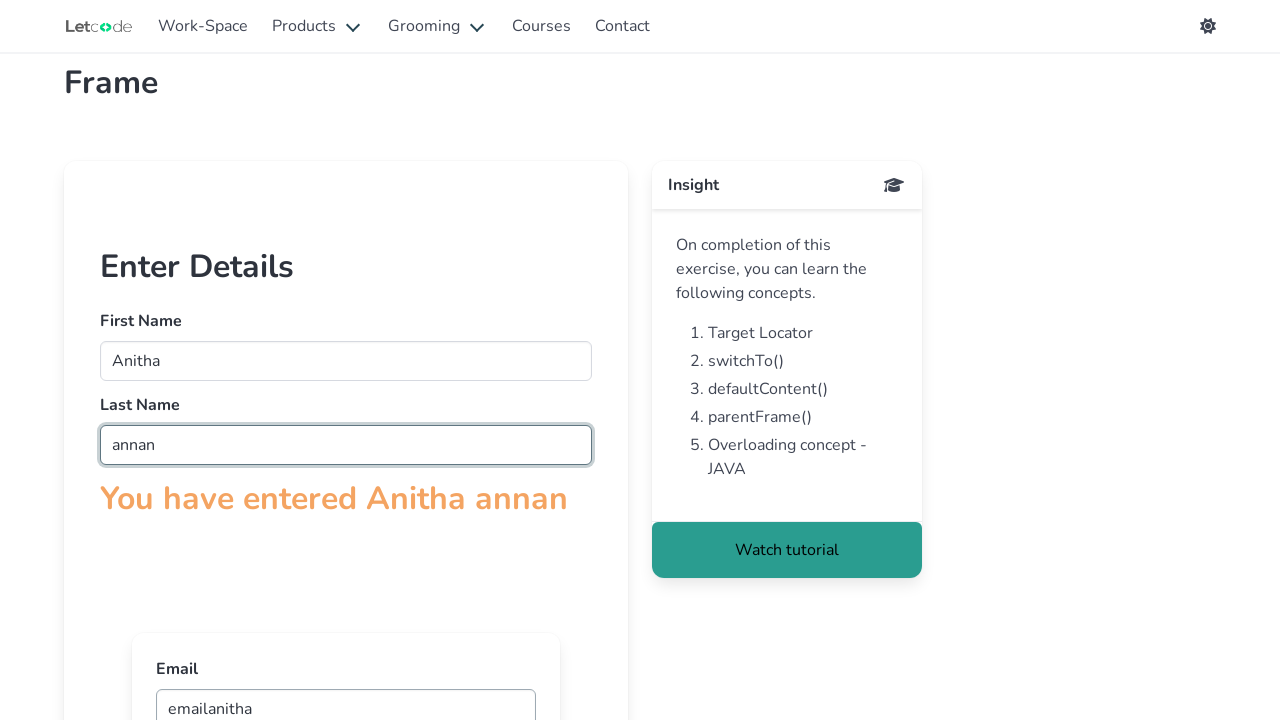

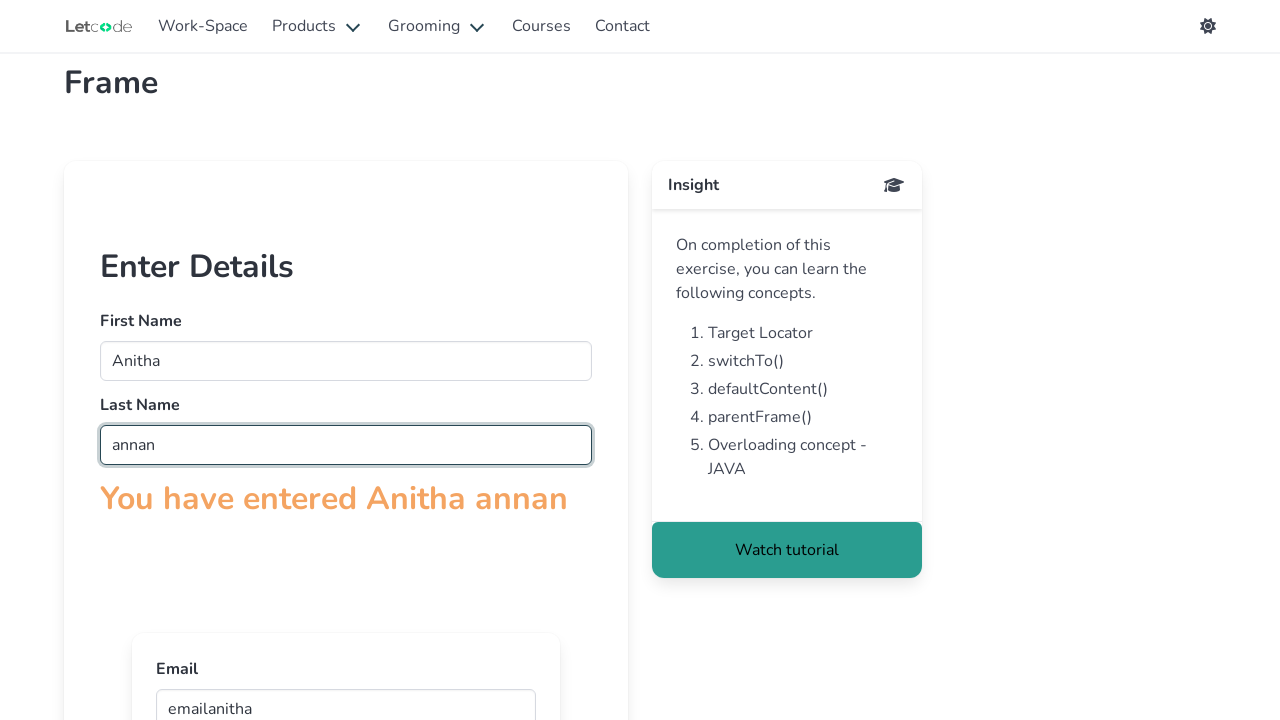